Tests navigation to the registration page by clicking the registration link from the main page

Starting URL: https://qa.koel.app/

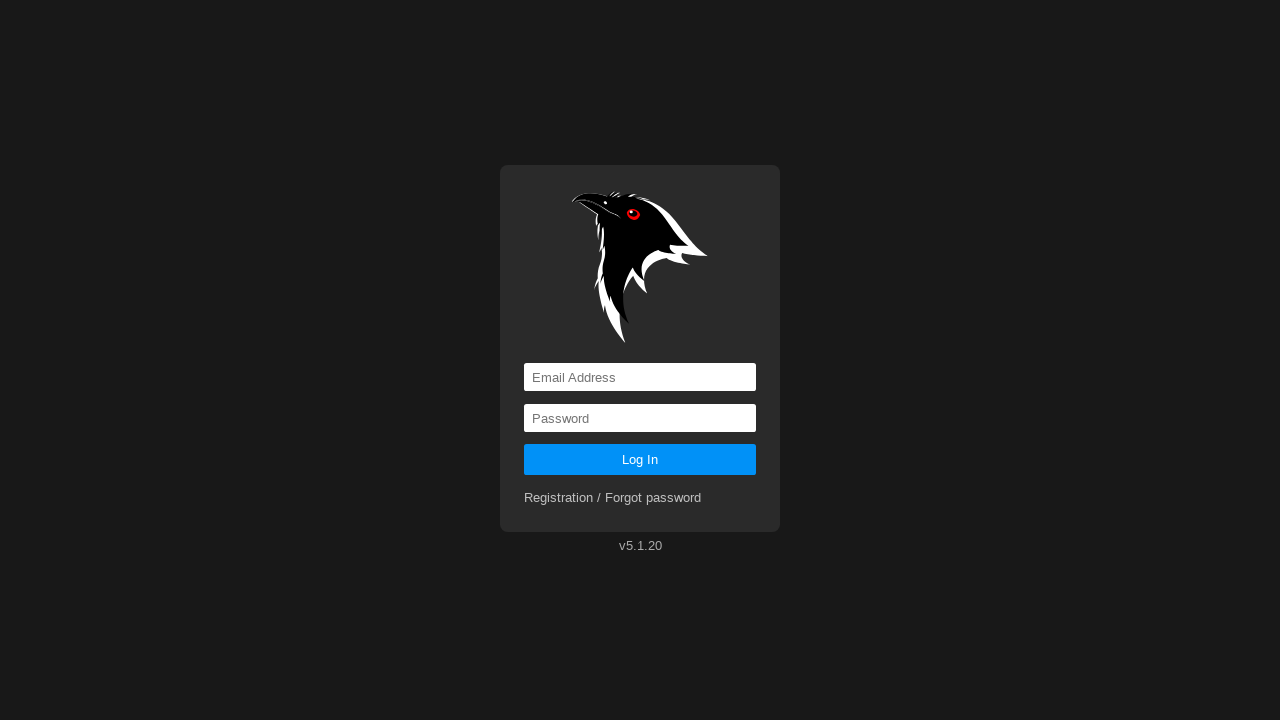

Navigated to main page at https://qa.koel.app/
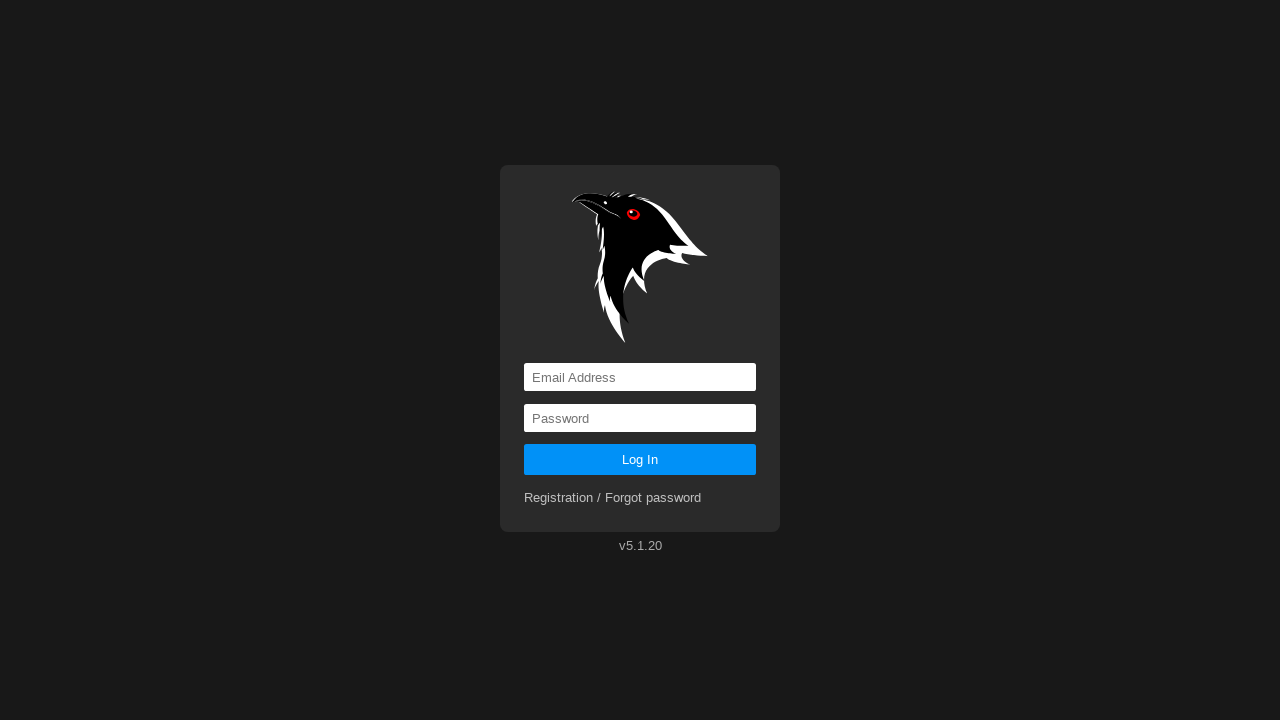

Clicked registration navigation link at (613, 498) on a[href='registration']
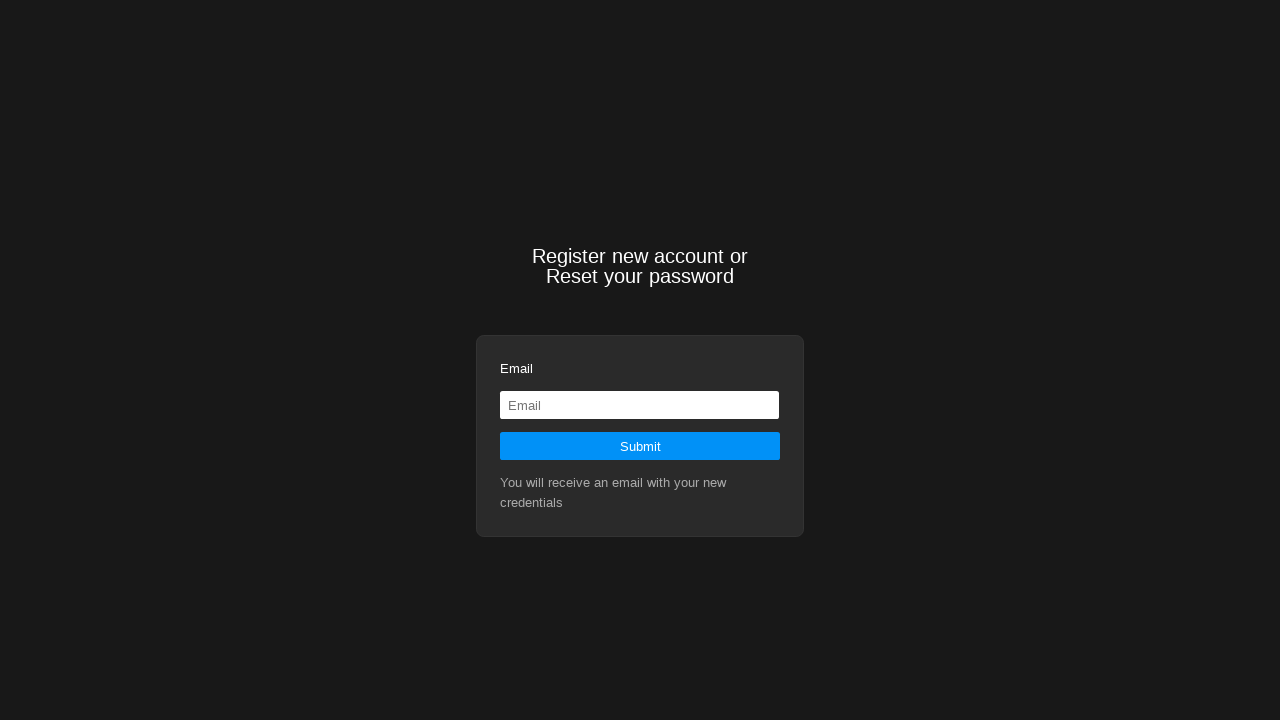

Registration page loaded successfully
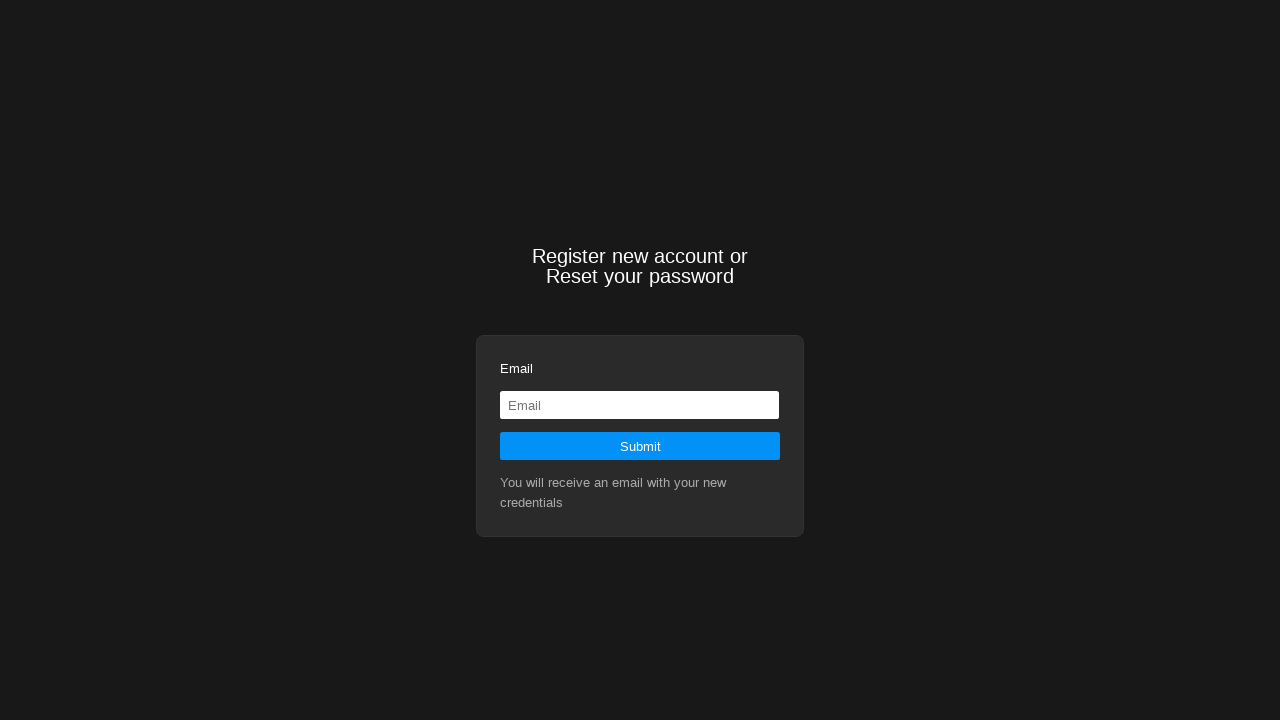

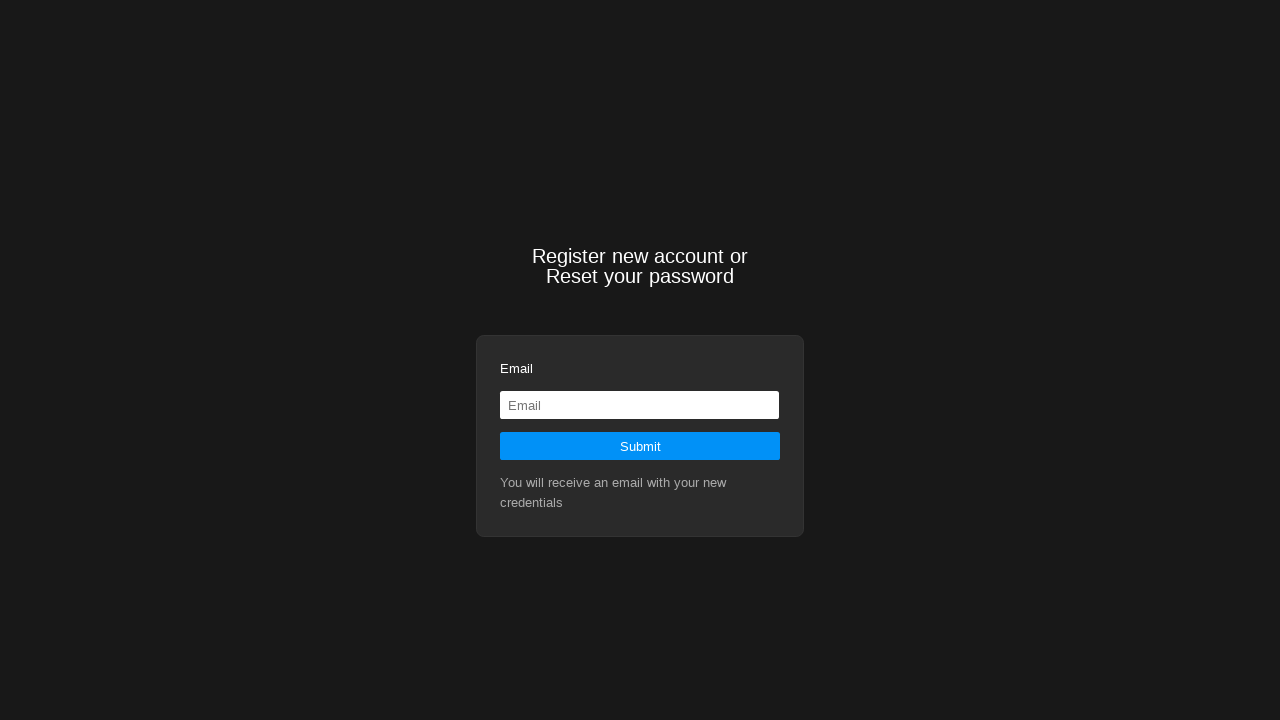